Verifies that the HTML table on W3Schools has the expected number of rows (7 rows) by locating all table rows and counting them.

Starting URL: https://www.w3schools.com/html/html_tables.asp

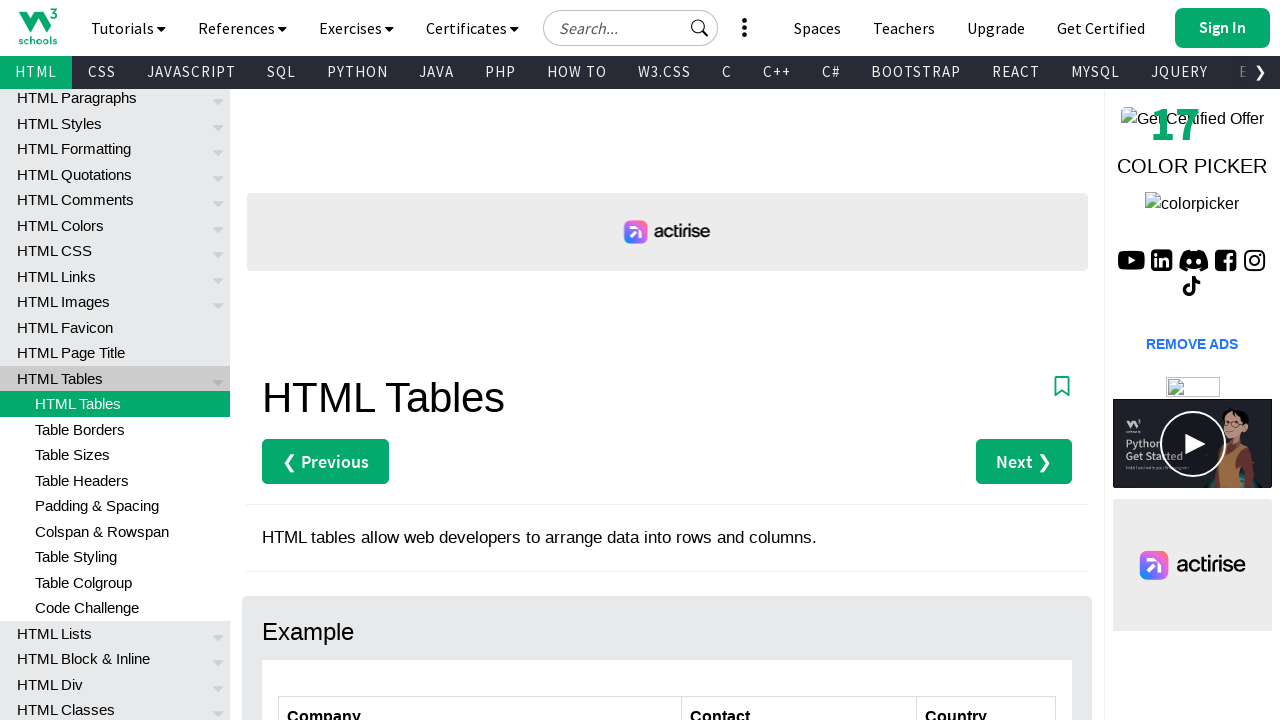

Navigated to W3Schools HTML tables page
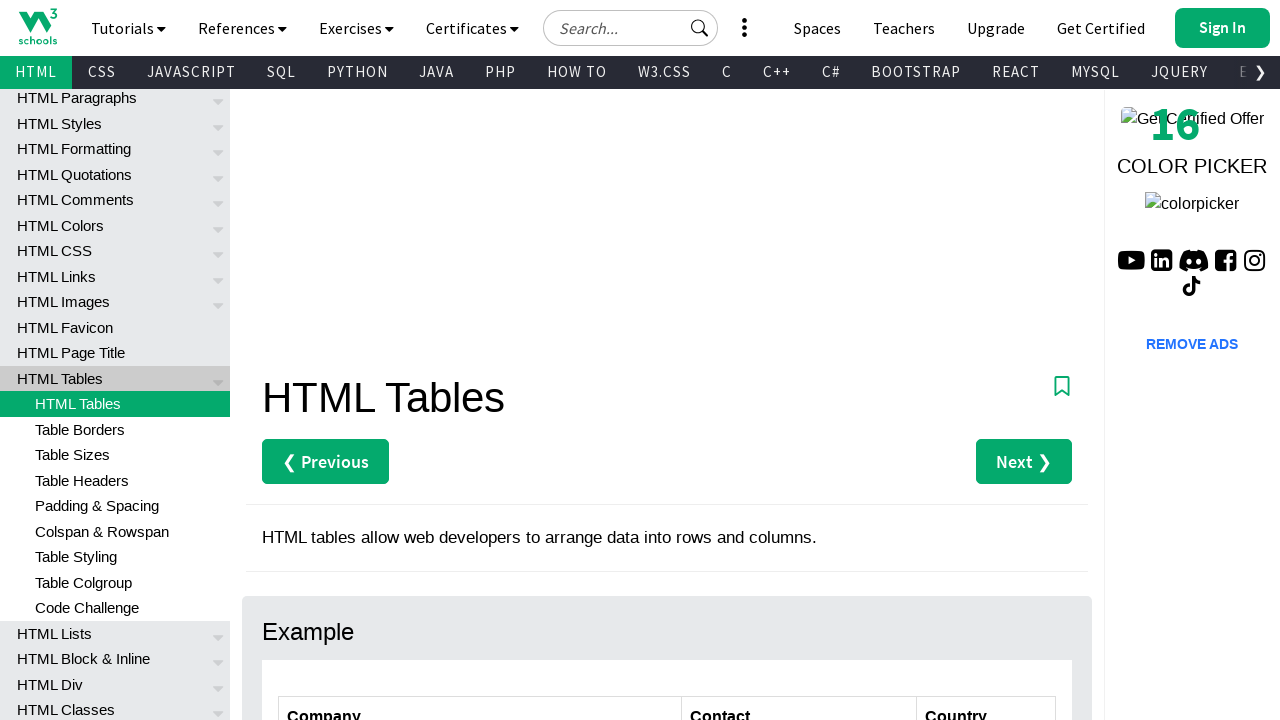

Located all table rows in the customers table
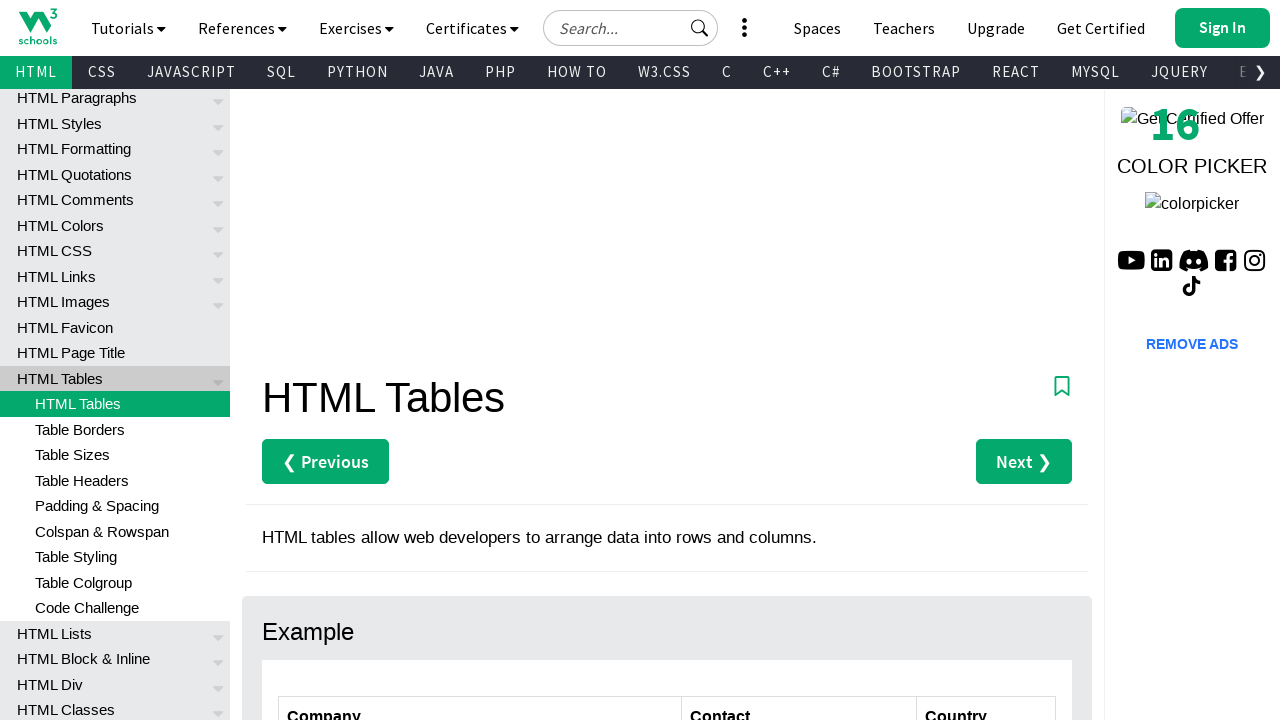

Verified that the table contains exactly 7 rows
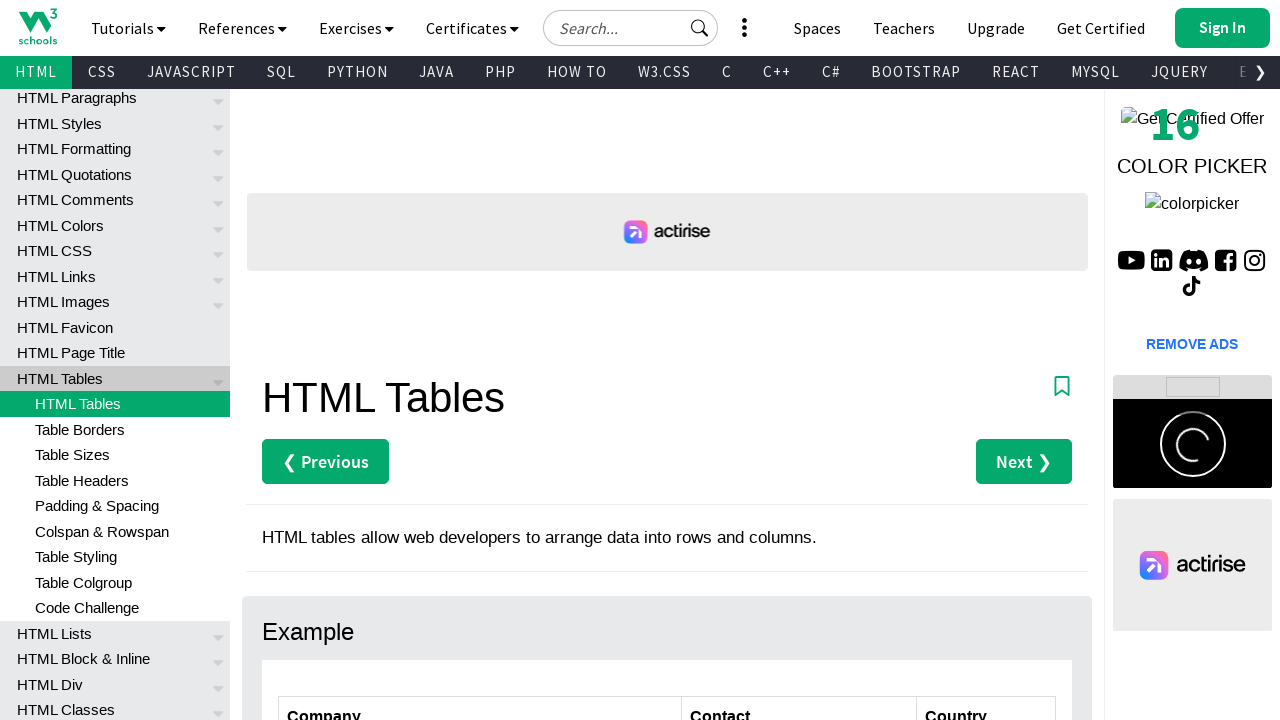

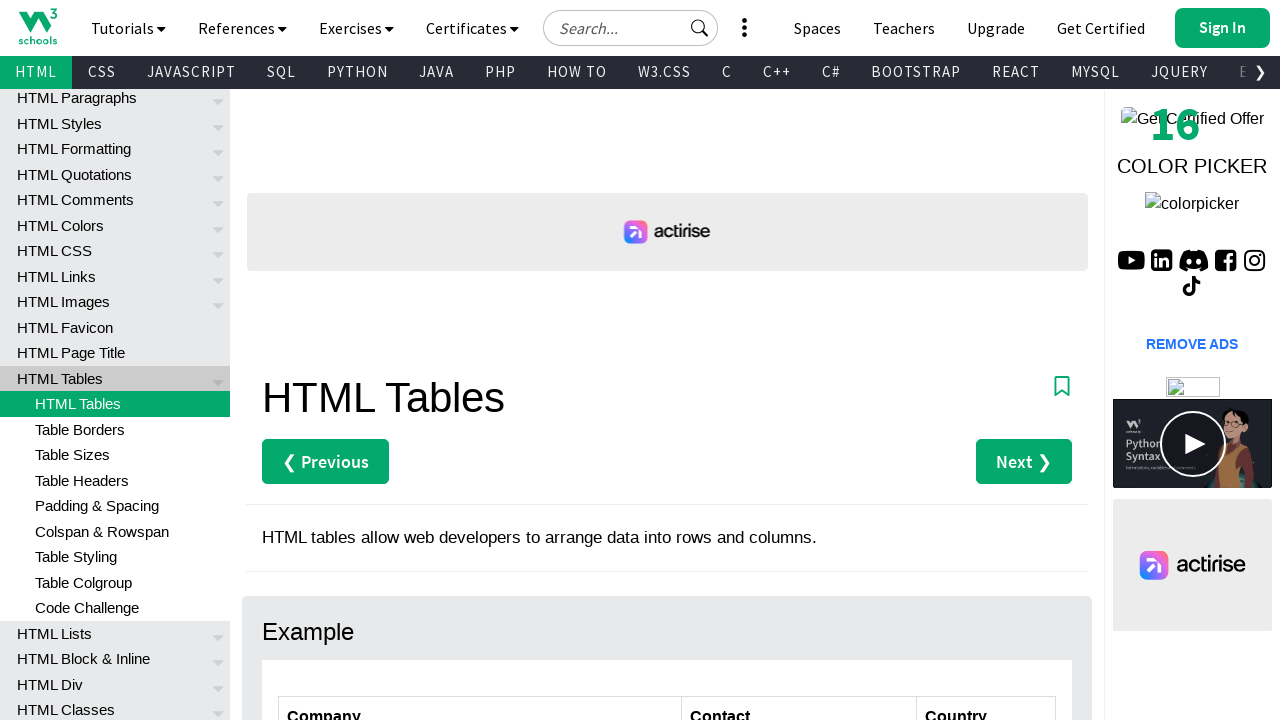